Tests window handling by clicking a link that opens a new window, switching to the new window, and verifying its title

Starting URL: https://practice.cydeo.com/windows

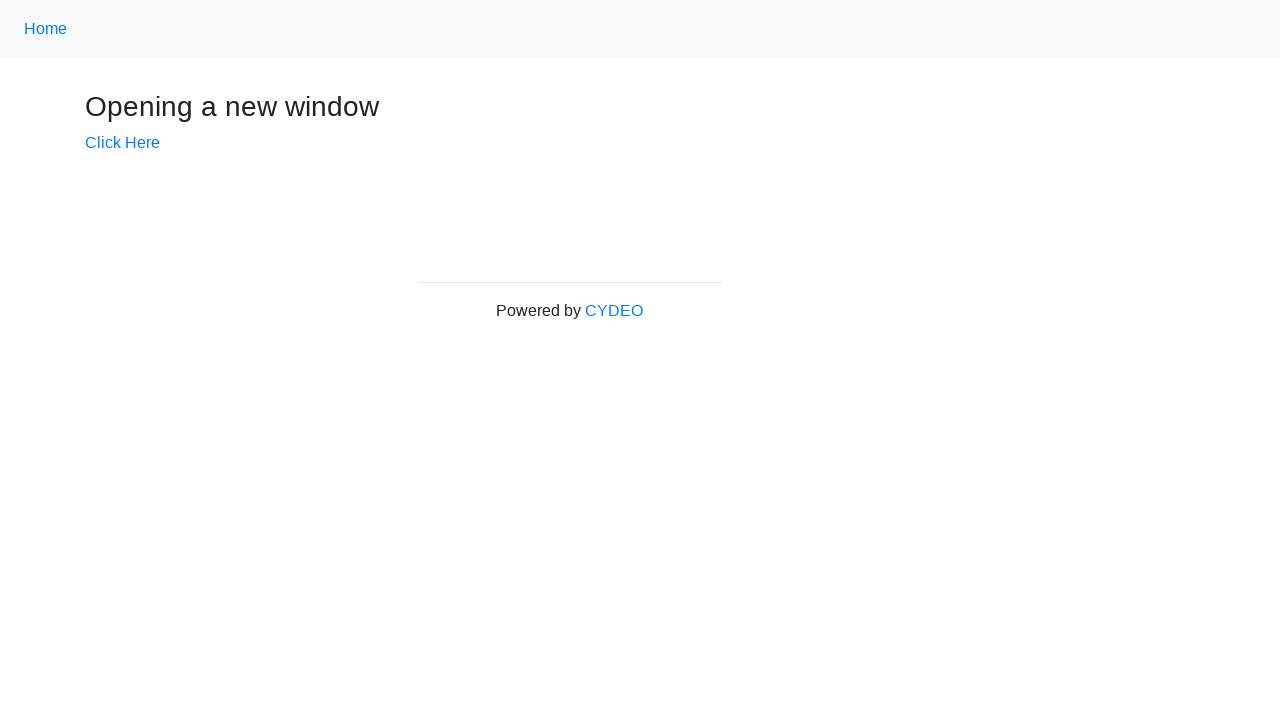

Clicked 'Click Here' link to open new window at (122, 143) on text=Click Here
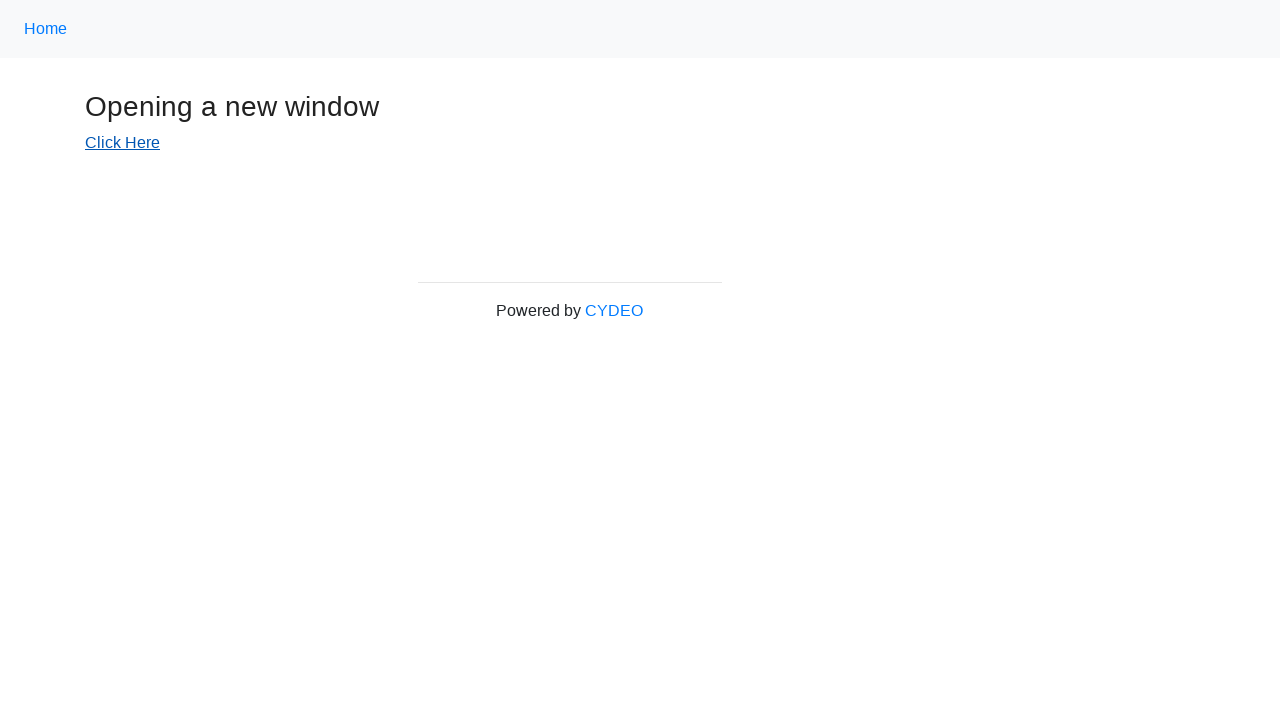

New window popup captured and stored
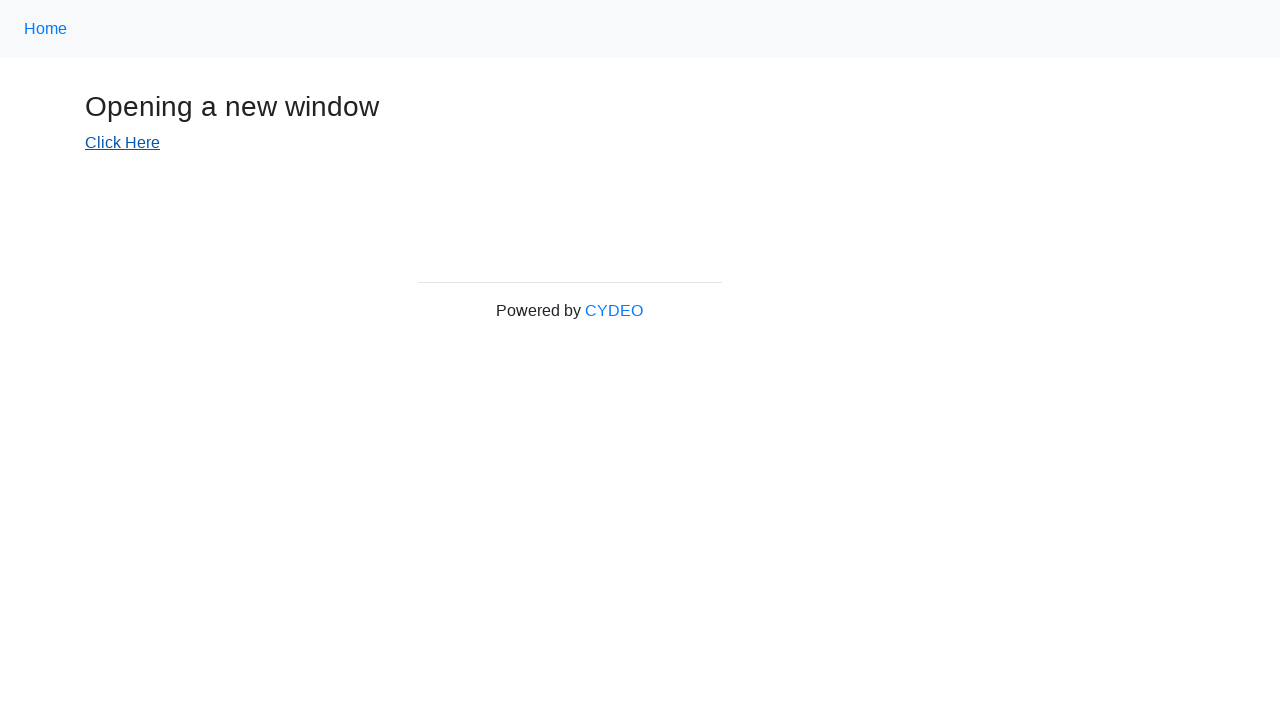

New window finished loading
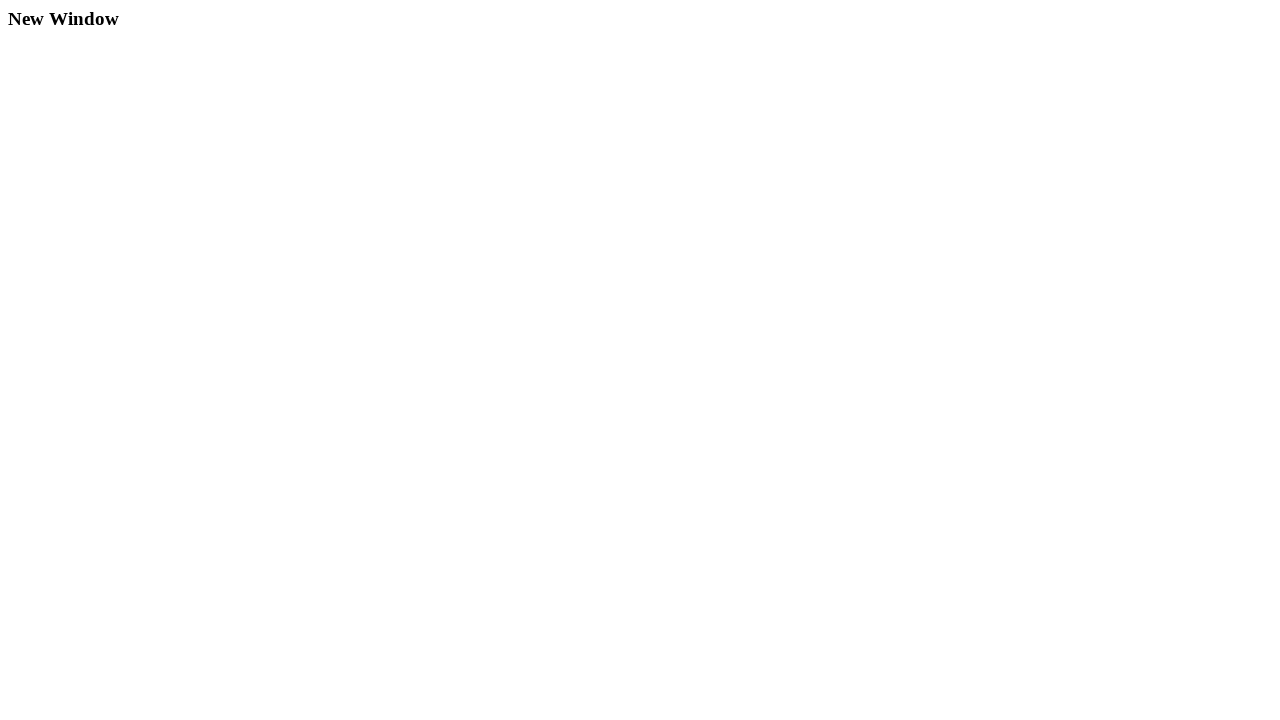

Verified new window title is 'New Window'
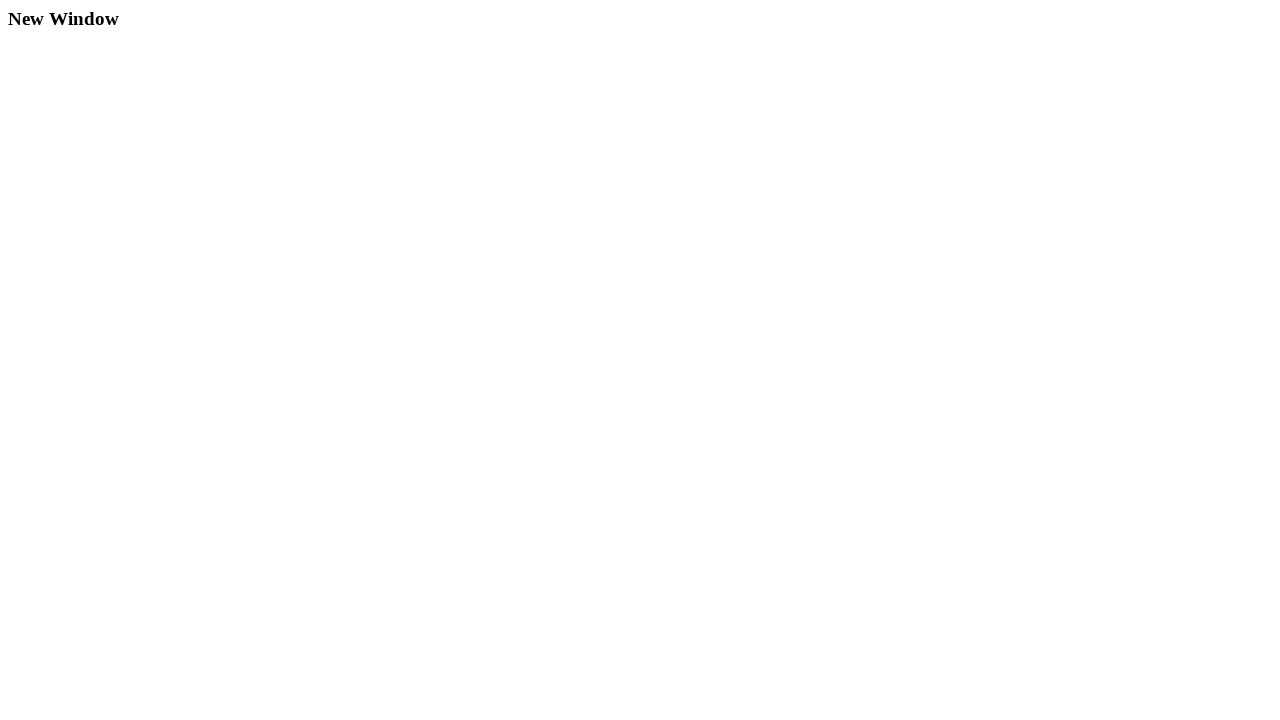

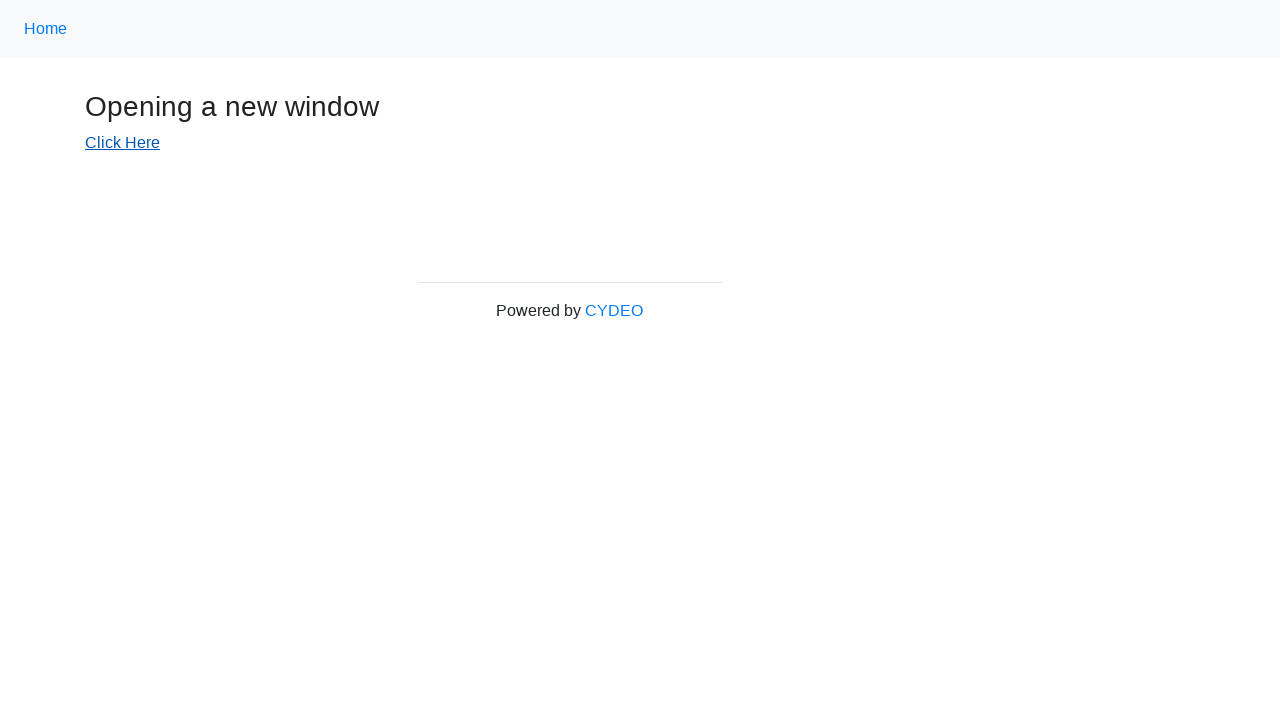